Clicks the 'Shop Now' button for Men's Outerwear and verifies navigation to the outerwear listing page

Starting URL: https://shop.polymer-project.org/

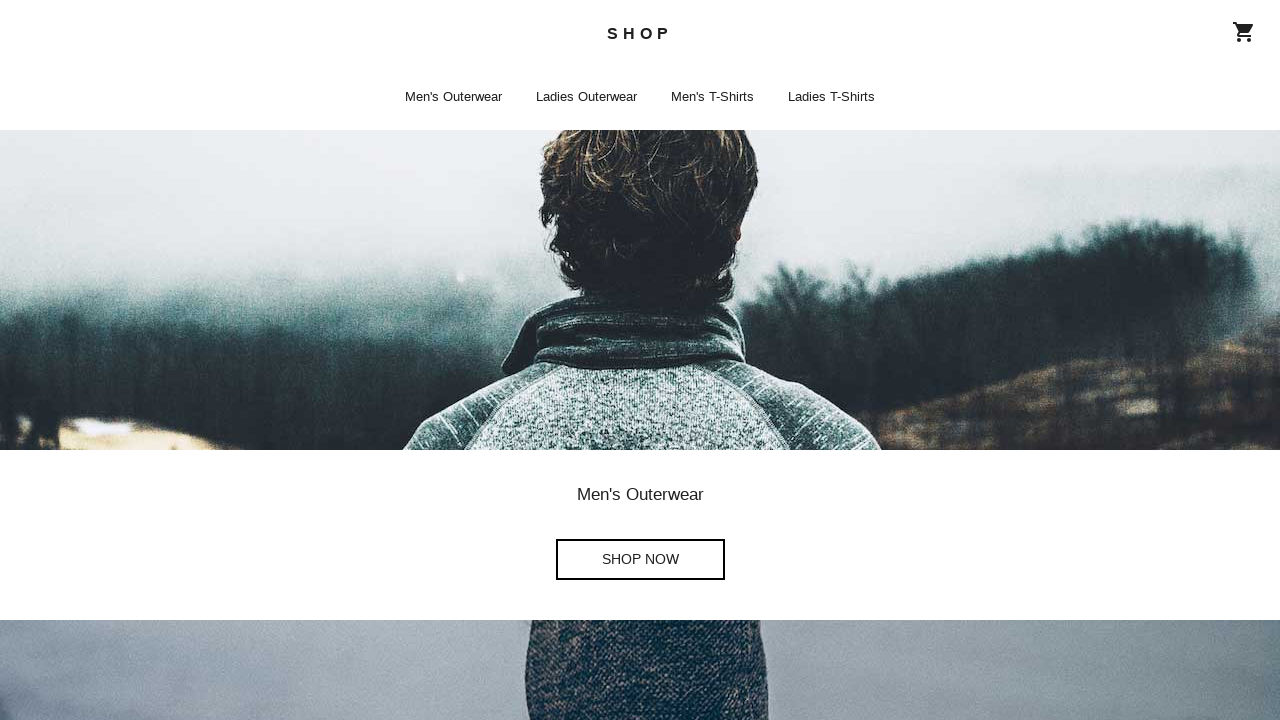

Located shop-app element
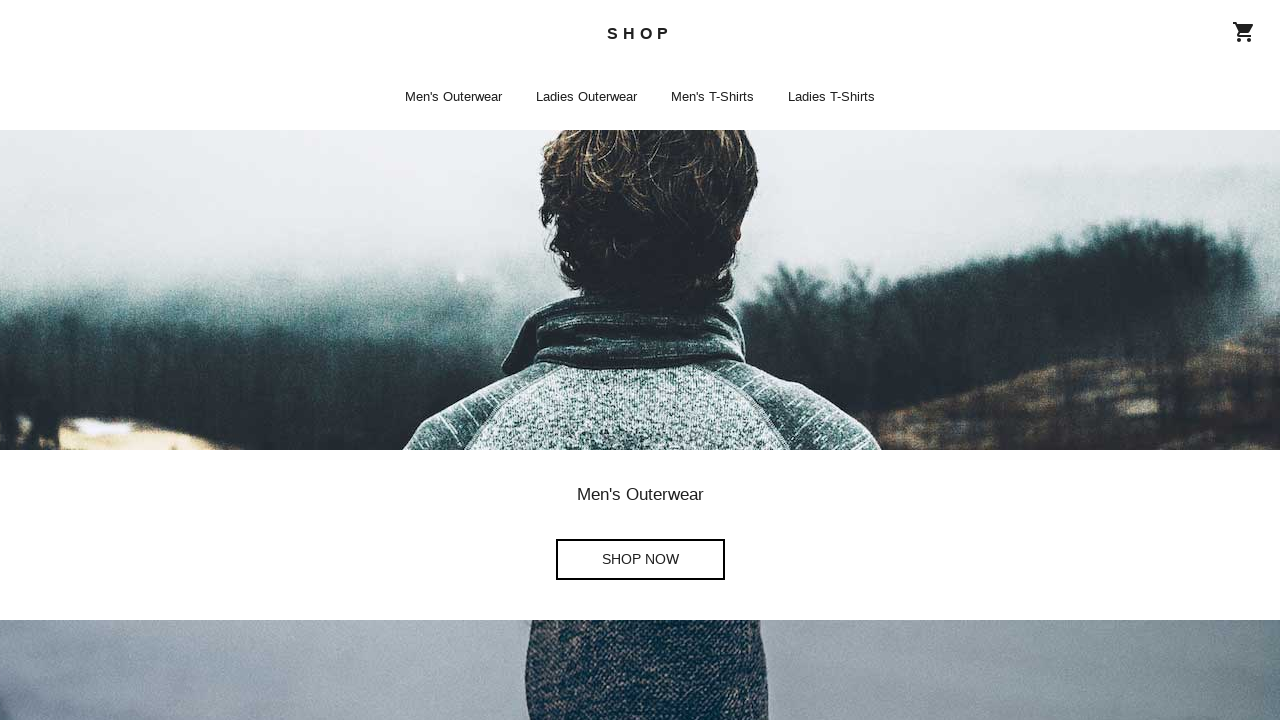

Clicked 'Shop Now' button for Men's Outerwear via shadow DOM
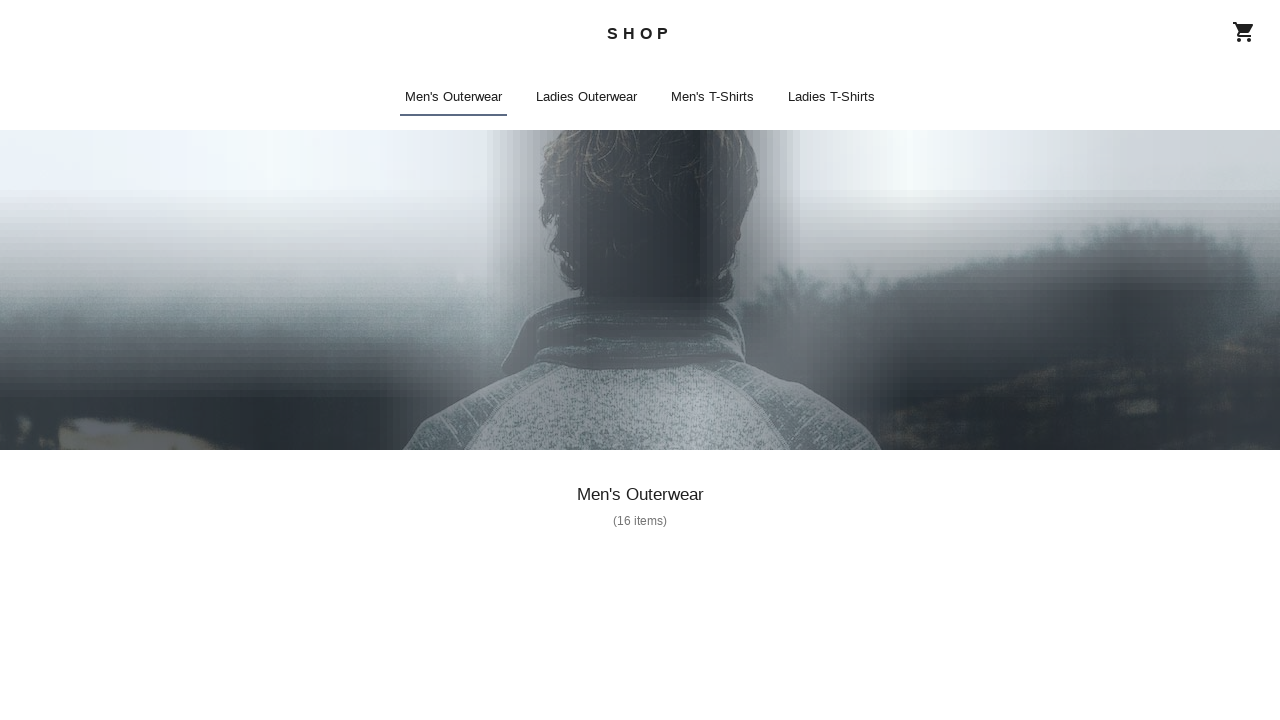

Navigated to Men's Outerwear listing page
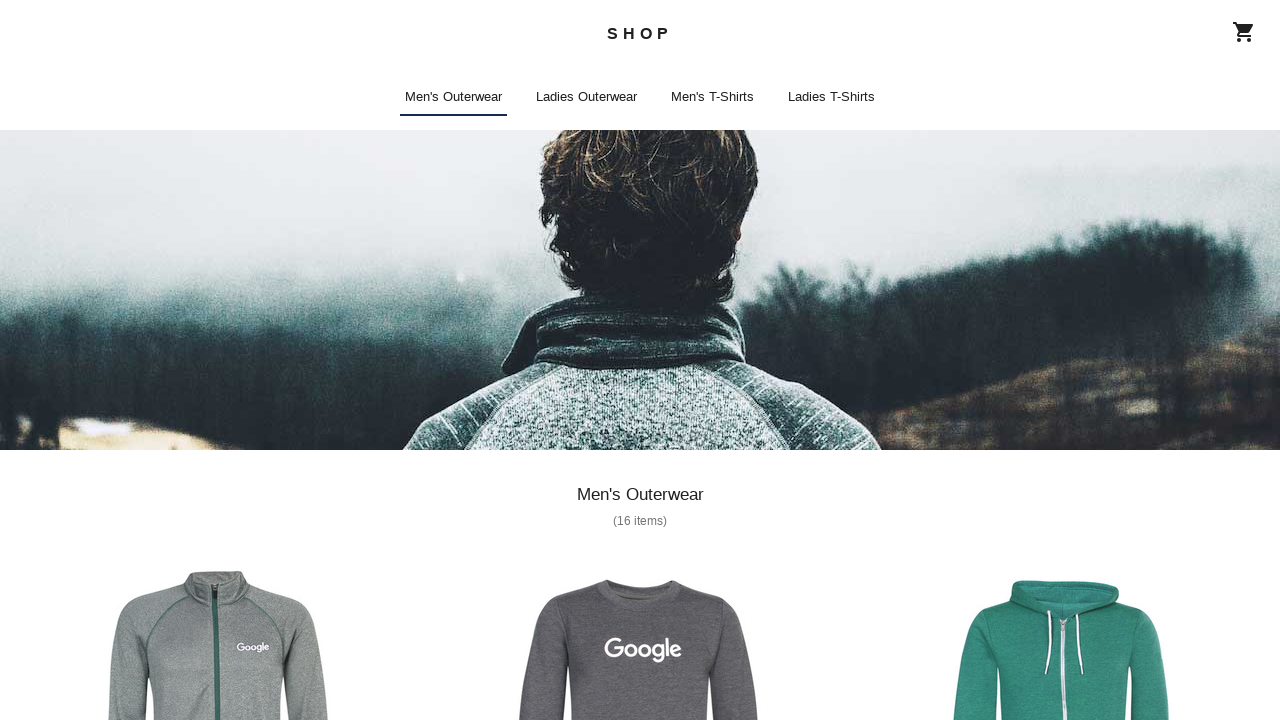

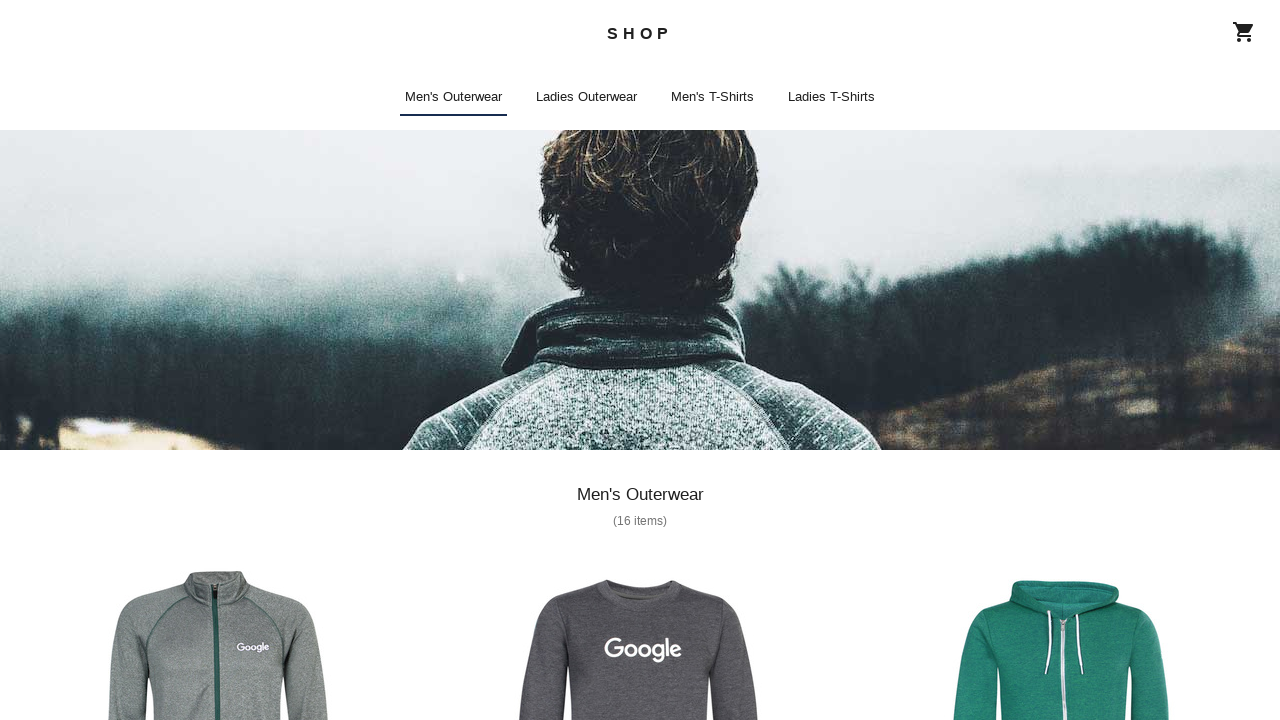